Tests a math calculation exercise where two numbers are read from the page, summed together, and the result is selected from a dropdown before submitting the form

Starting URL: http://suninjuly.github.io/selects2.html

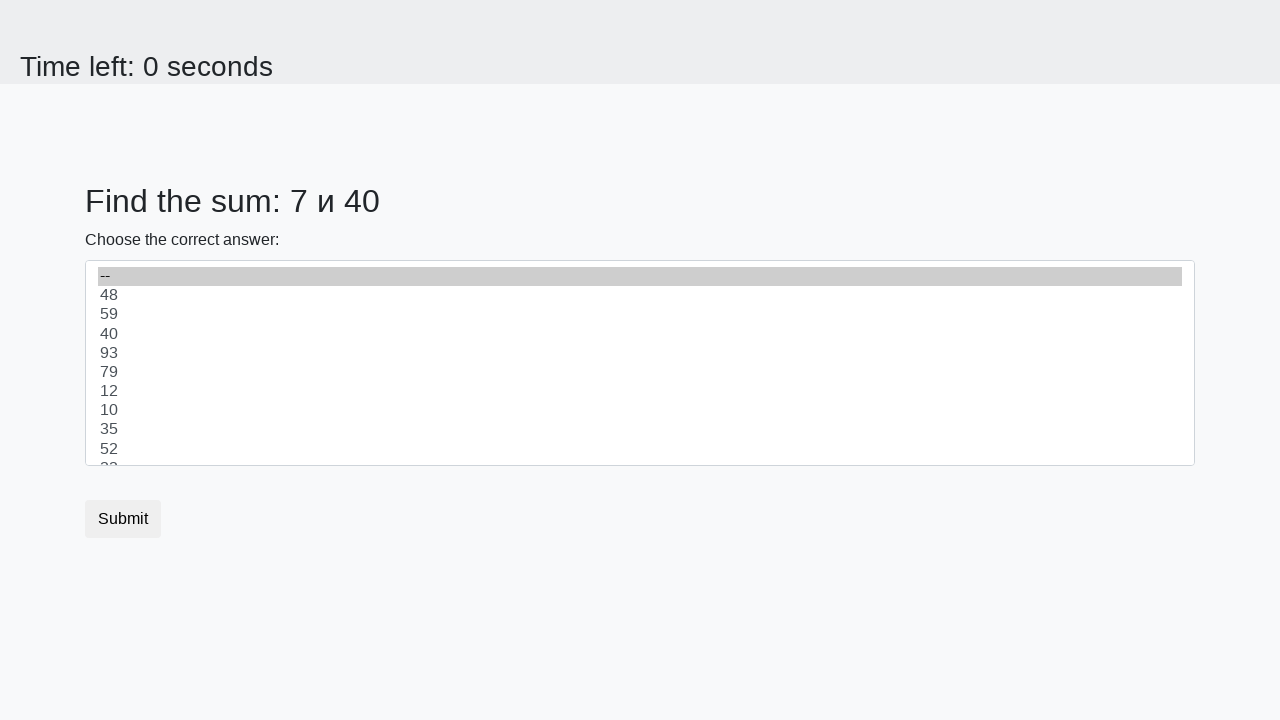

Read first number from page element #num1
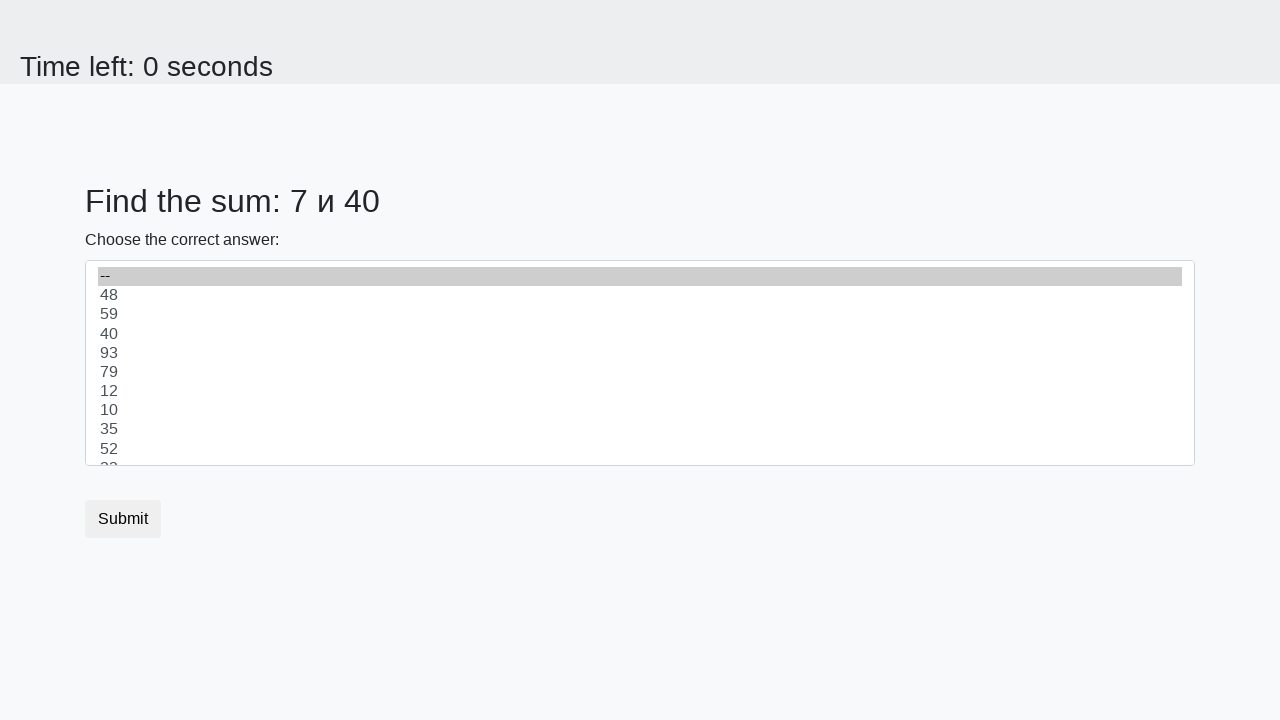

Read second number from page element #num2
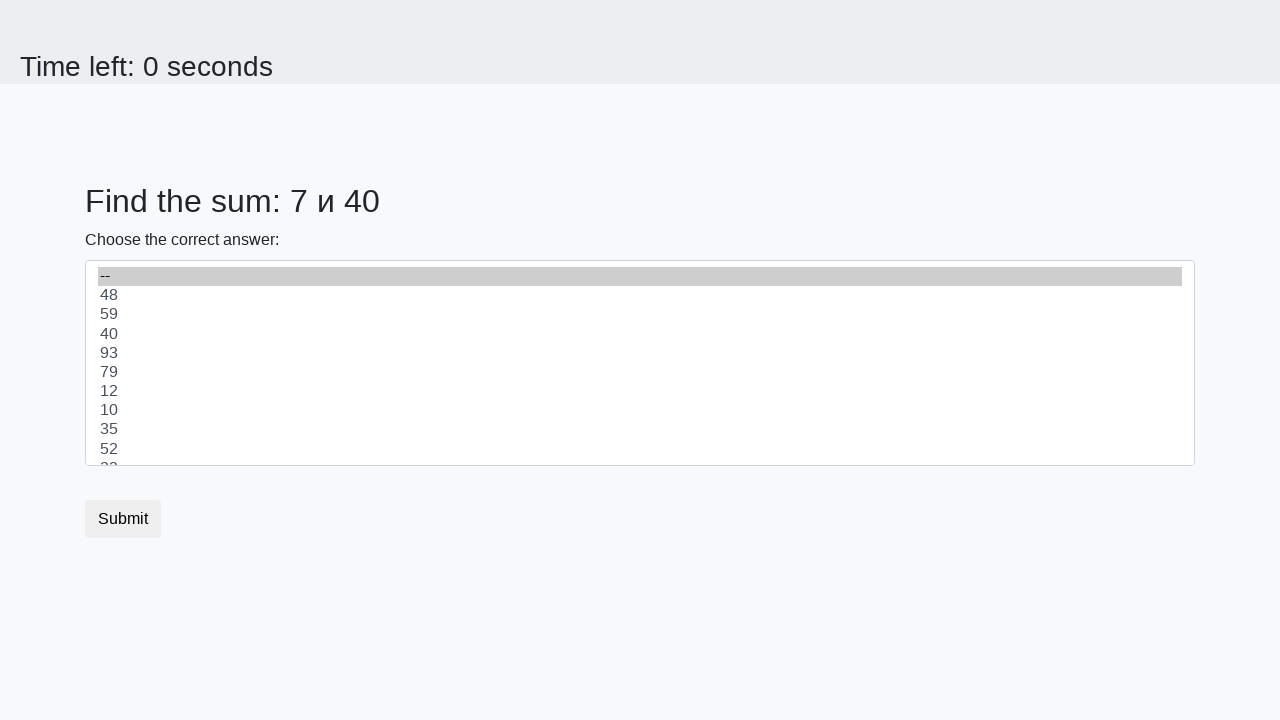

Calculated sum of the two numbers: 47
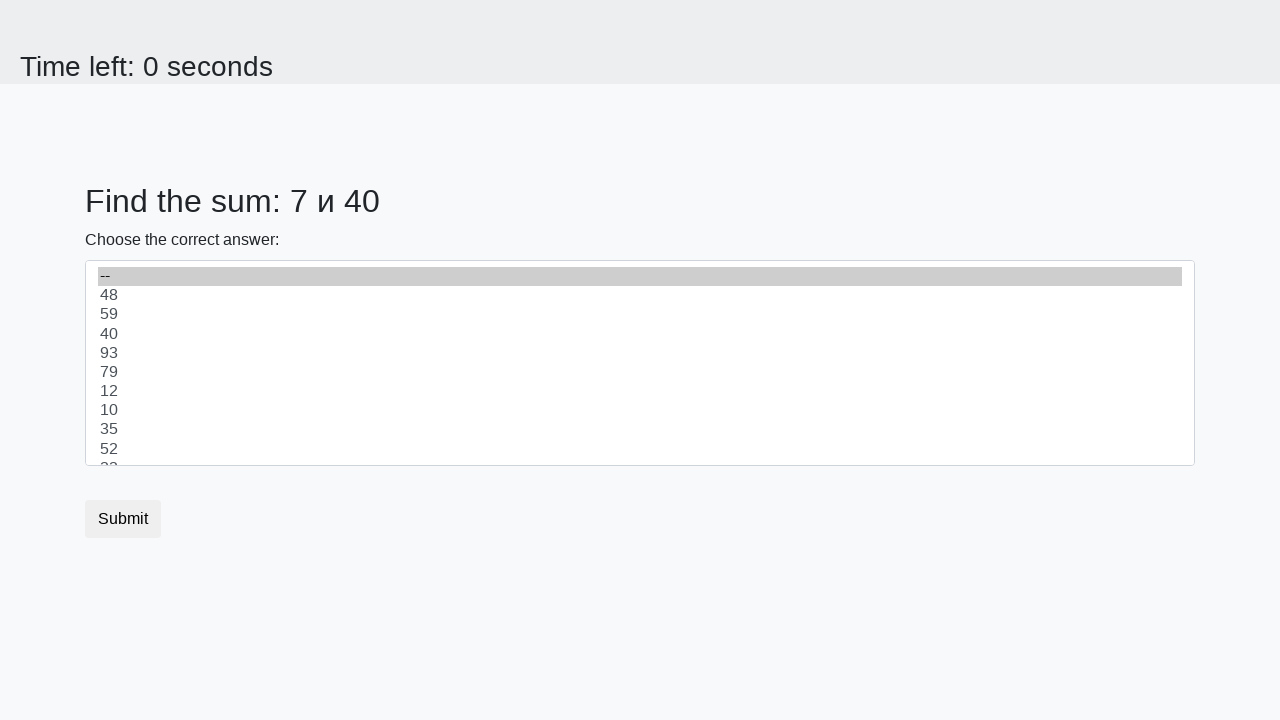

Selected calculated answer '47' from dropdown on select
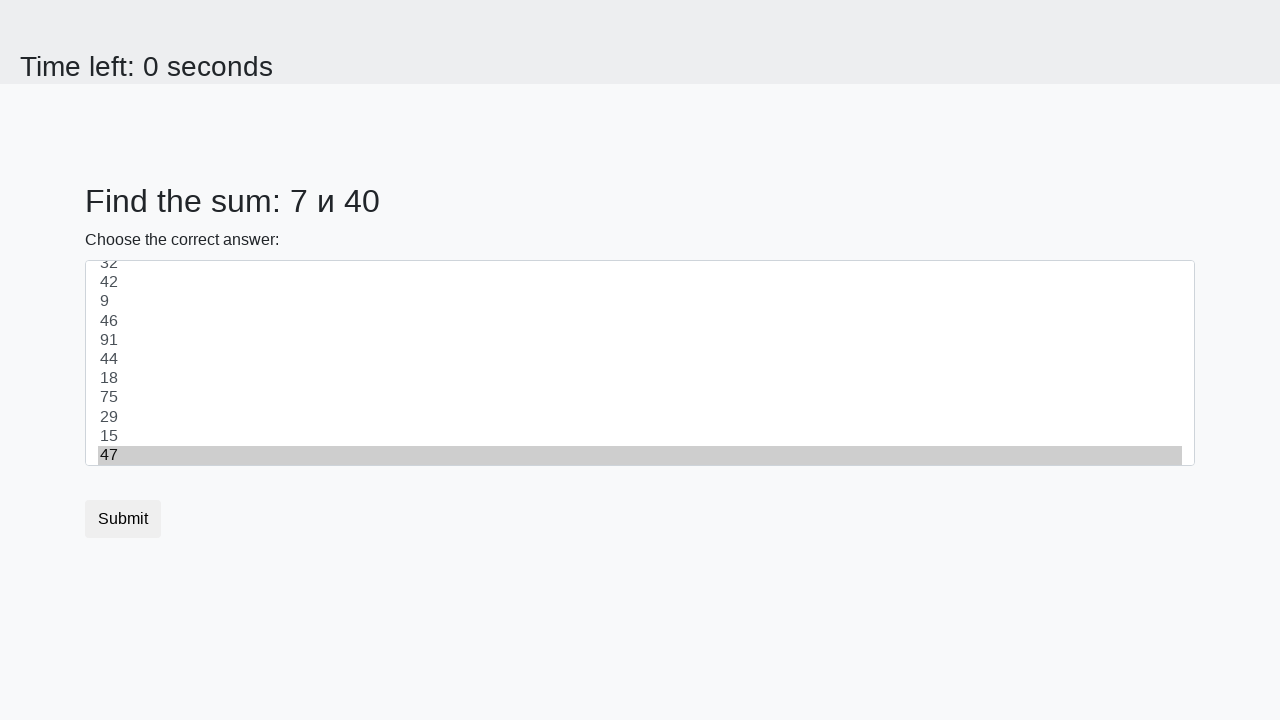

Clicked submit button to complete the exercise at (123, 519) on [type='submit']
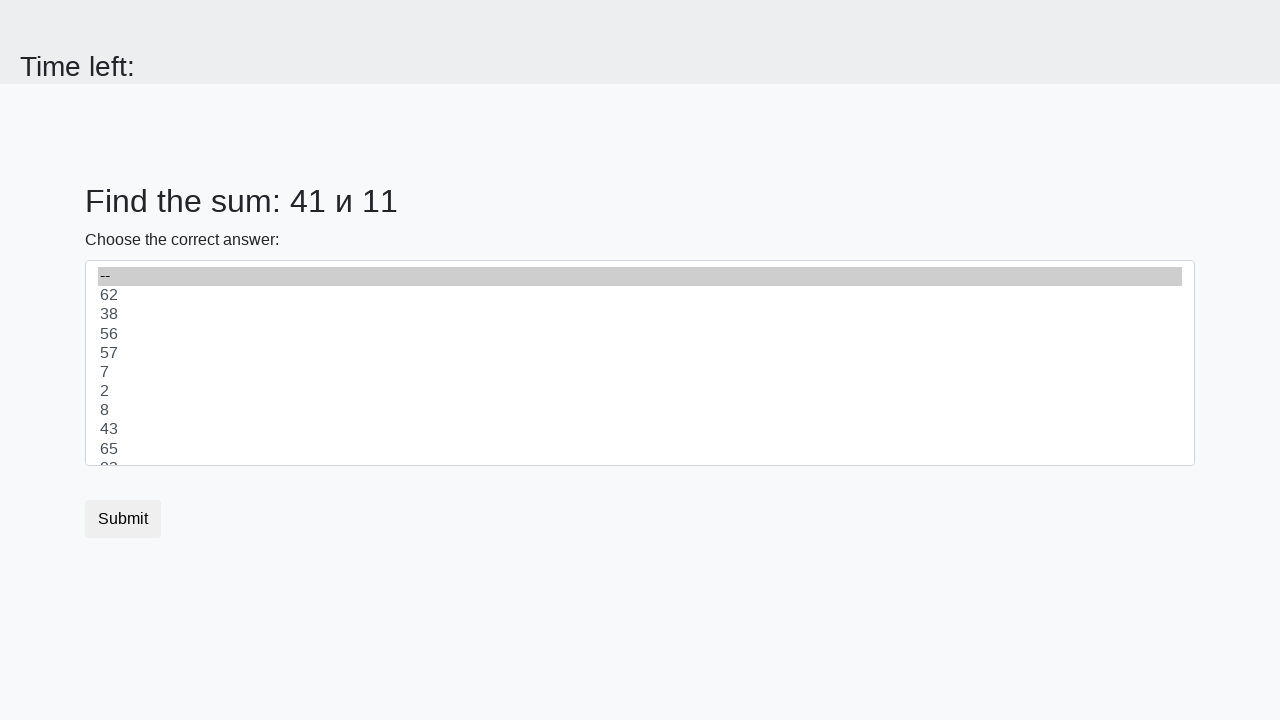

Waited 1 second for page to process submission
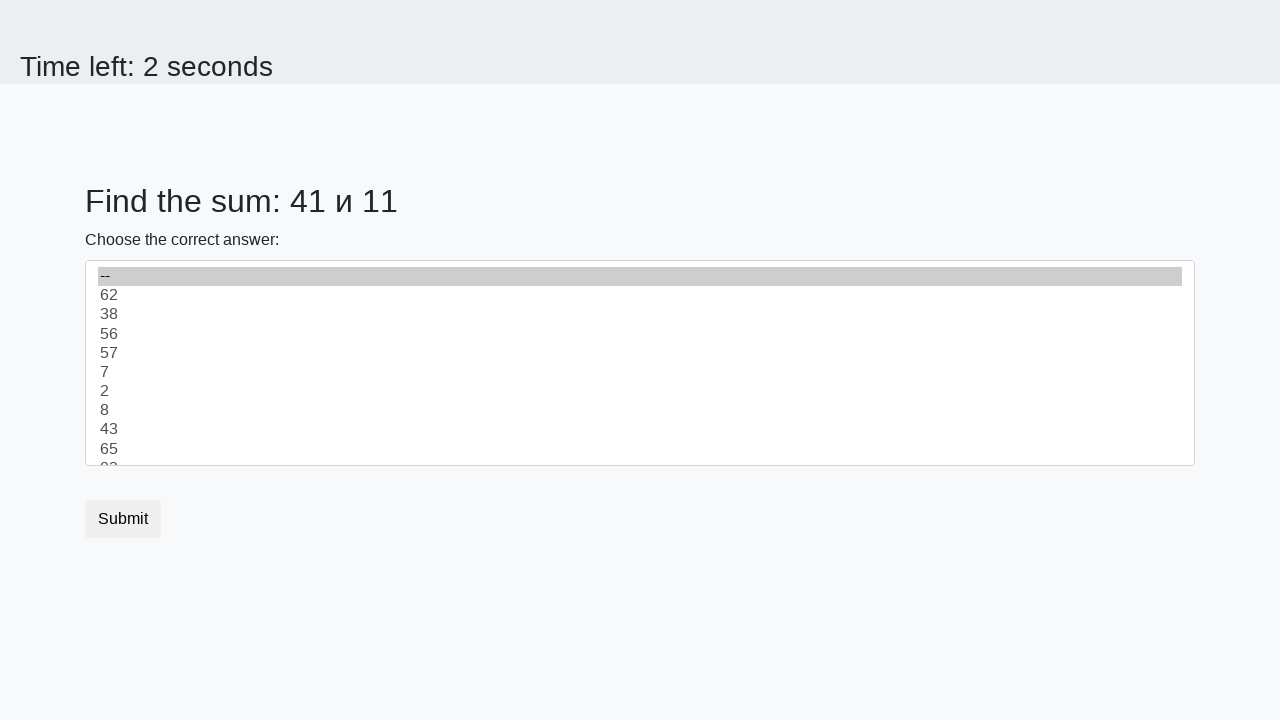

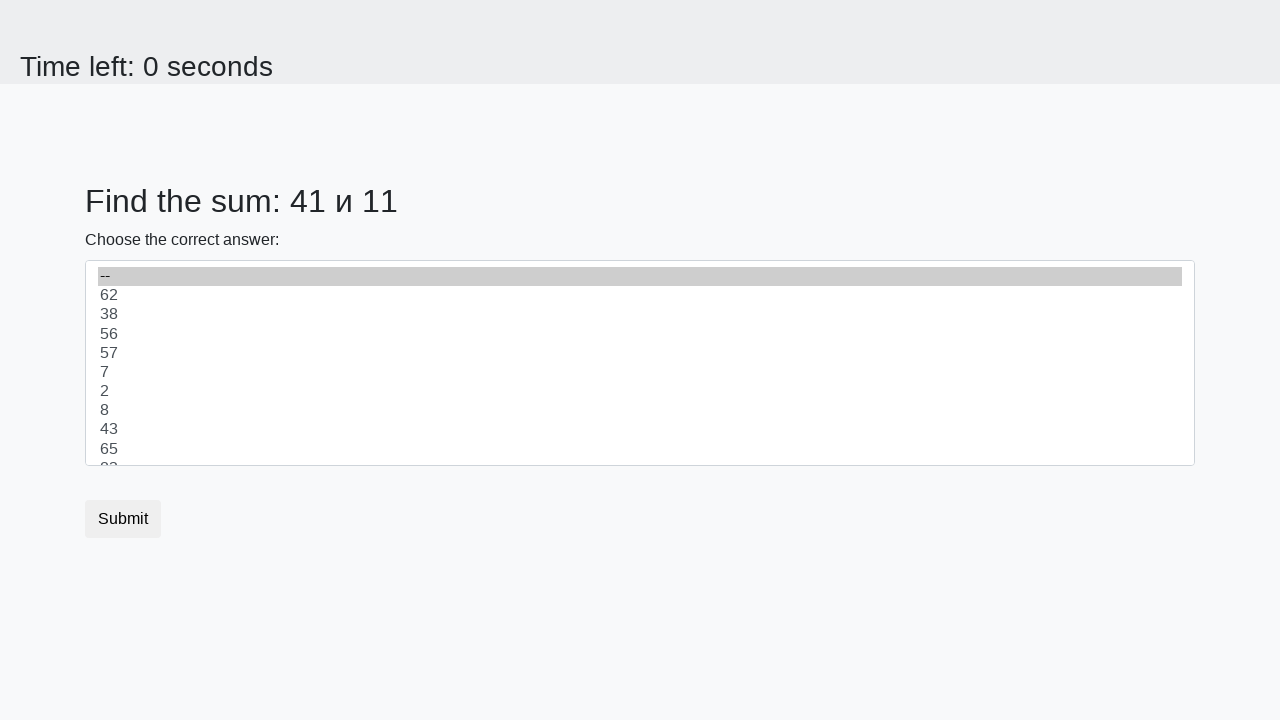